Navigates to example.com, finds the first anchor link element, and clicks on it to navigate to the linked page.

Starting URL: https://example.com

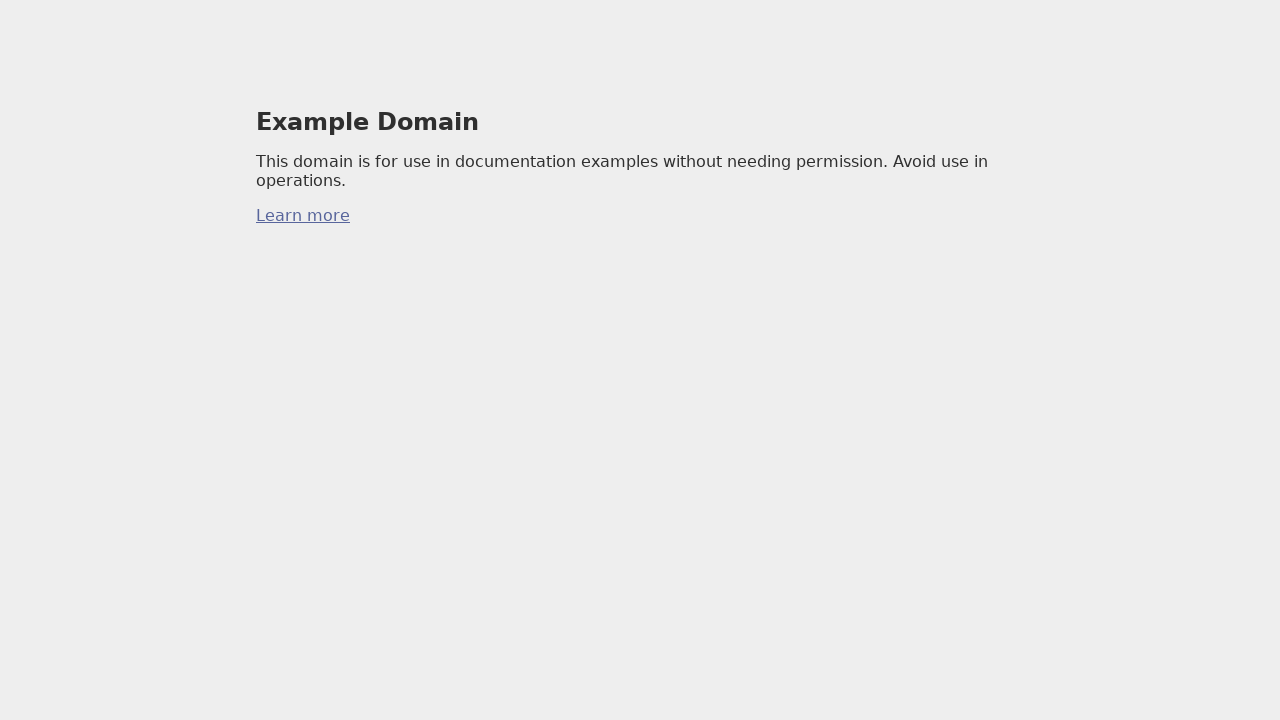

Found the first anchor link element on example.com
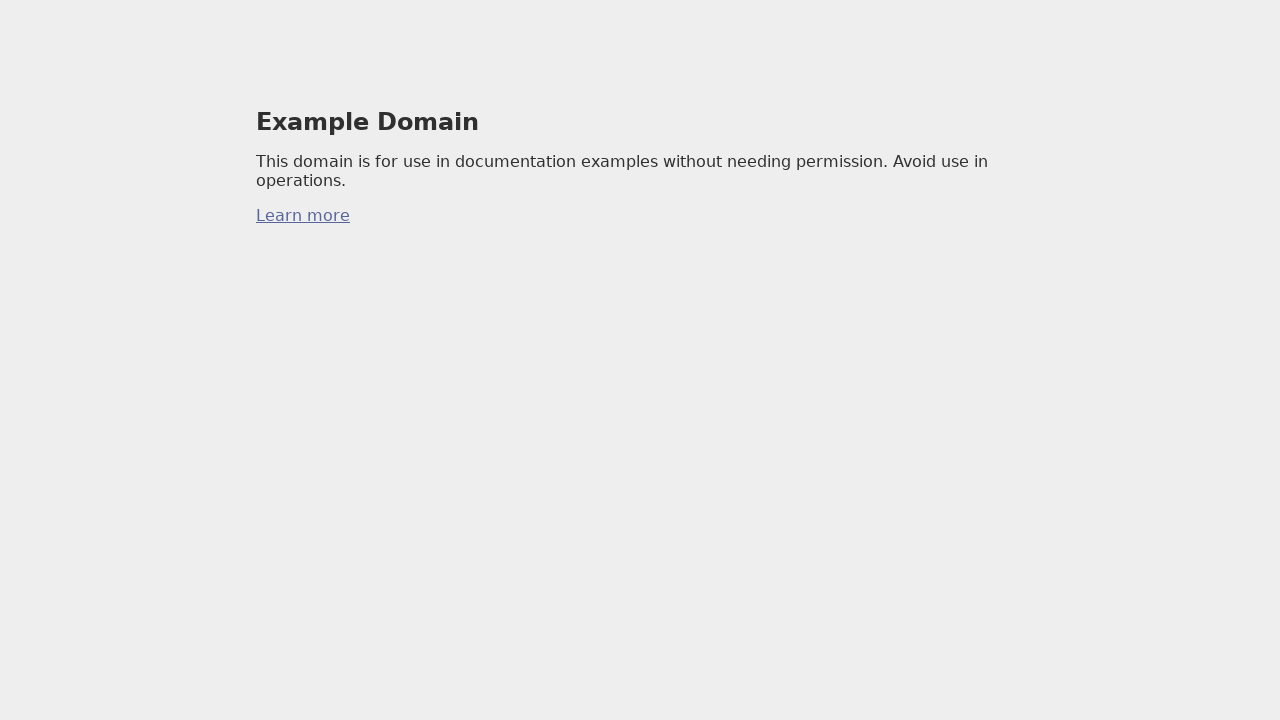

Clicked the first anchor link element to navigate to linked page
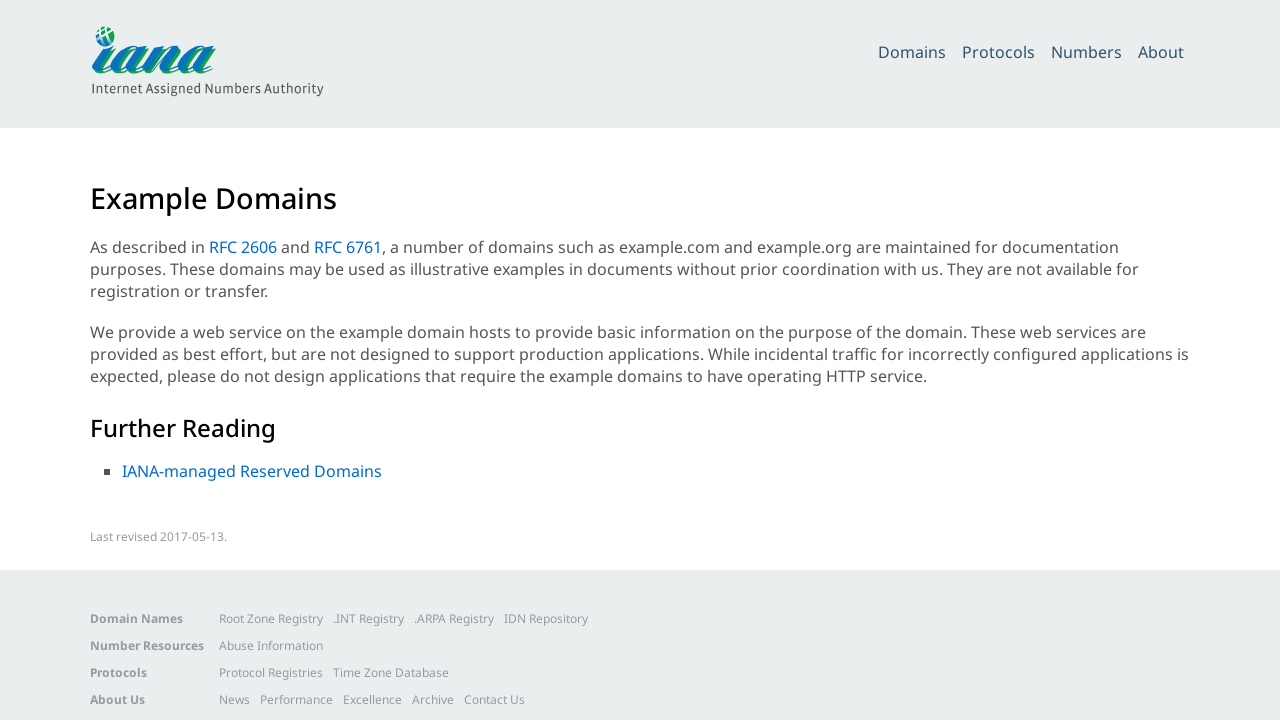

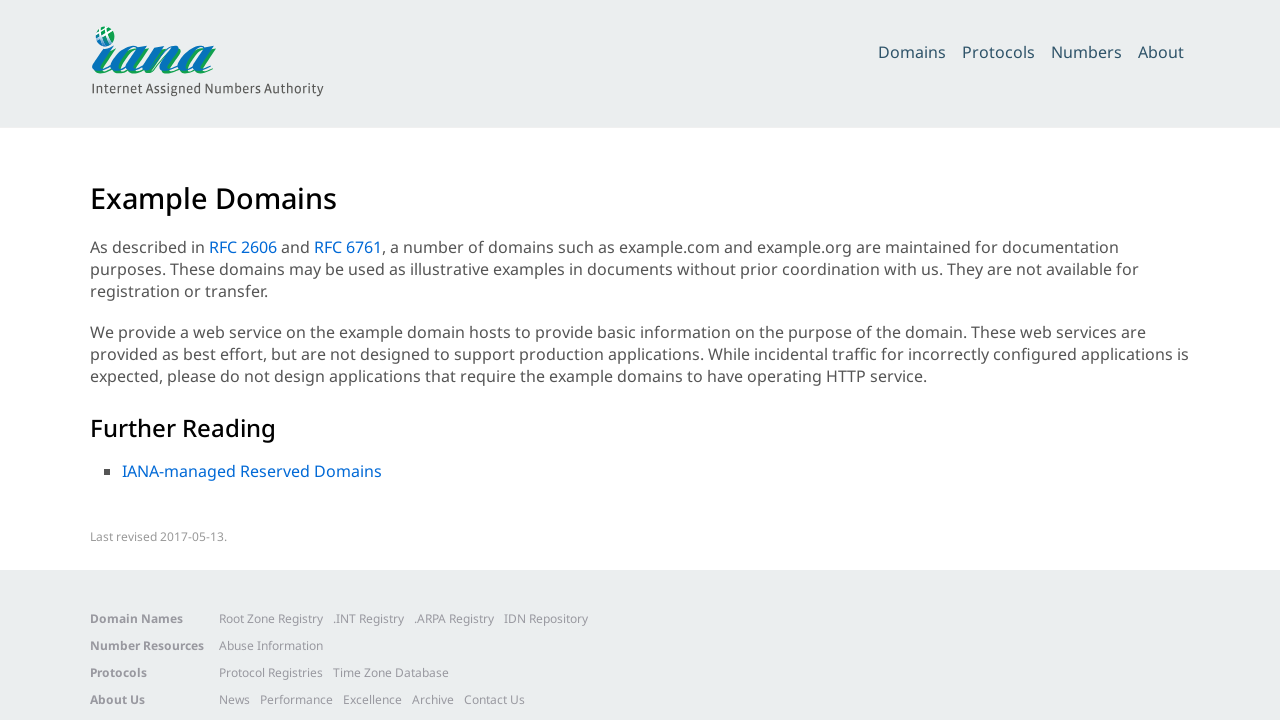